Tests that todo data persists after page reload by adding items, marking one complete, and reloading.

Starting URL: https://demo.playwright.dev/todomvc

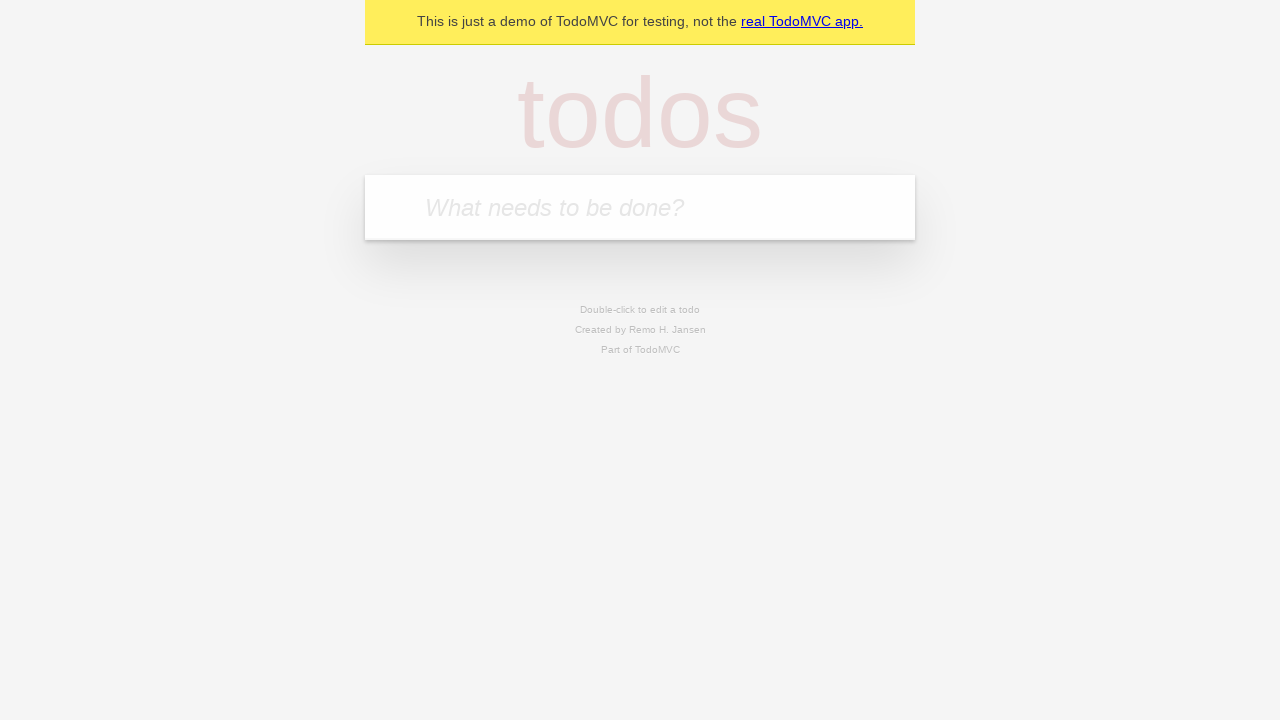

Filled new-todo field with 'buy some cheese' on .new-todo
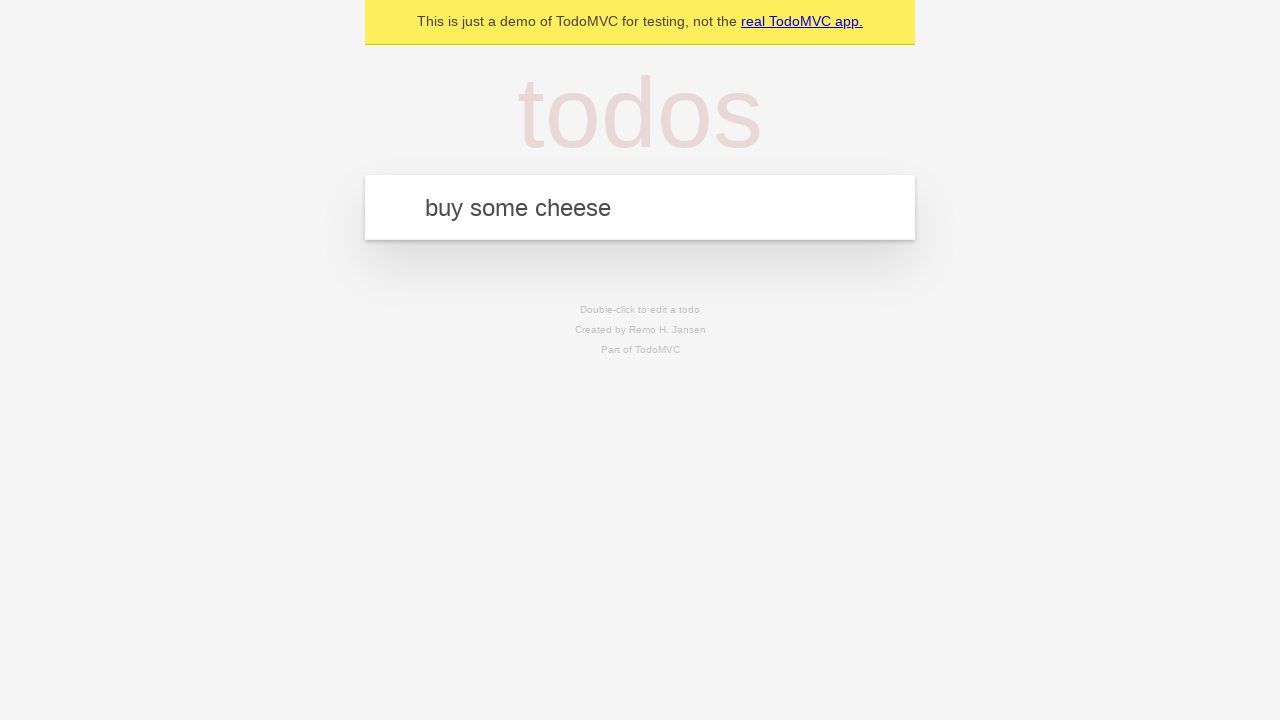

Pressed Enter to add first todo item on .new-todo
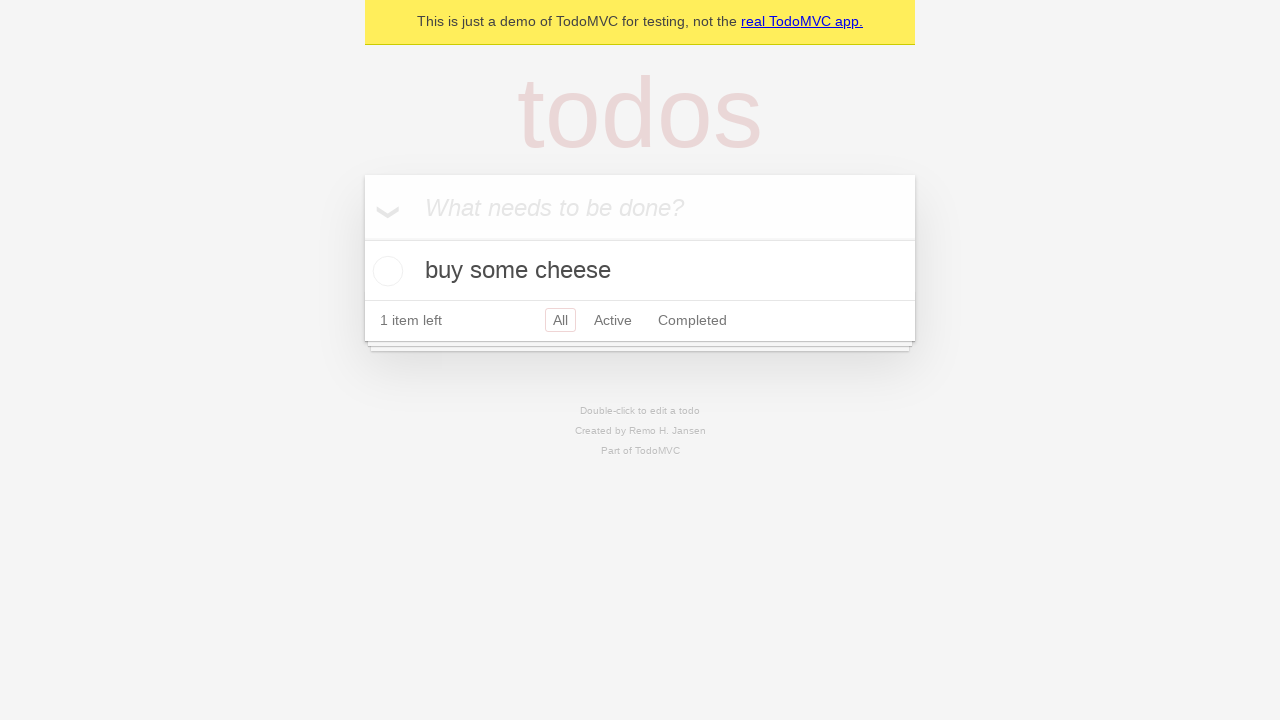

Filled new-todo field with 'feed the cat' on .new-todo
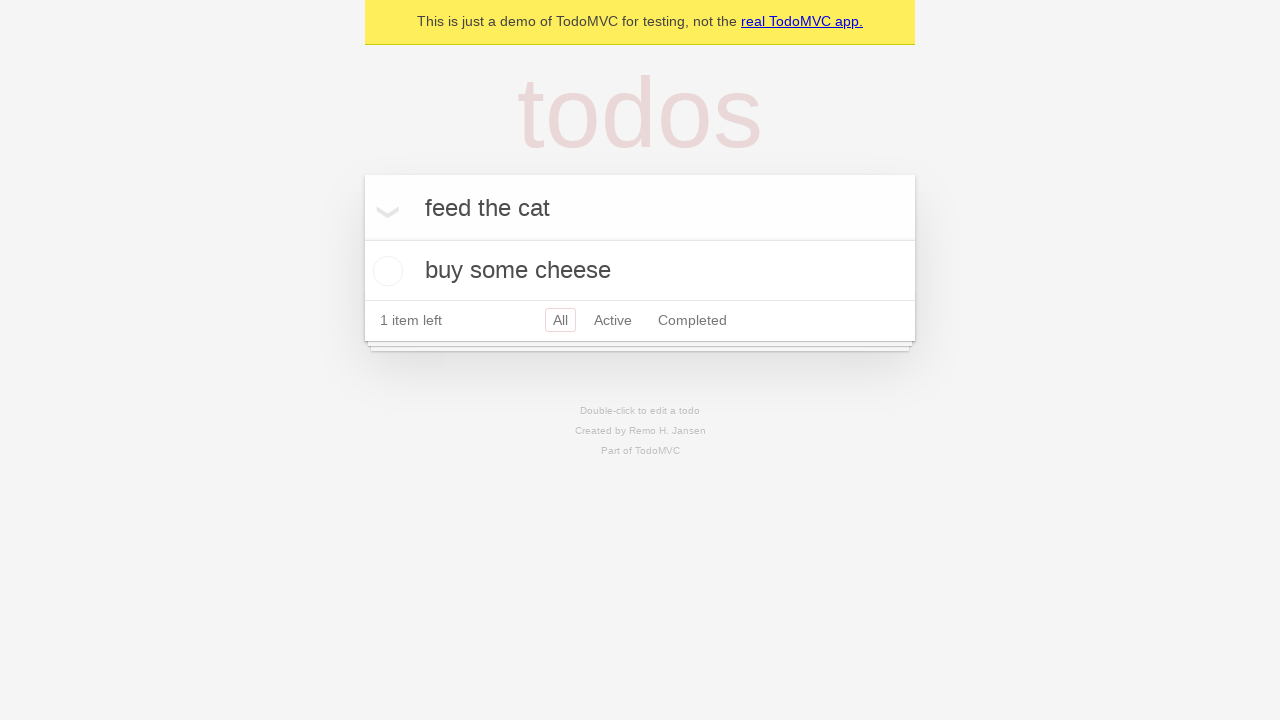

Pressed Enter to add second todo item on .new-todo
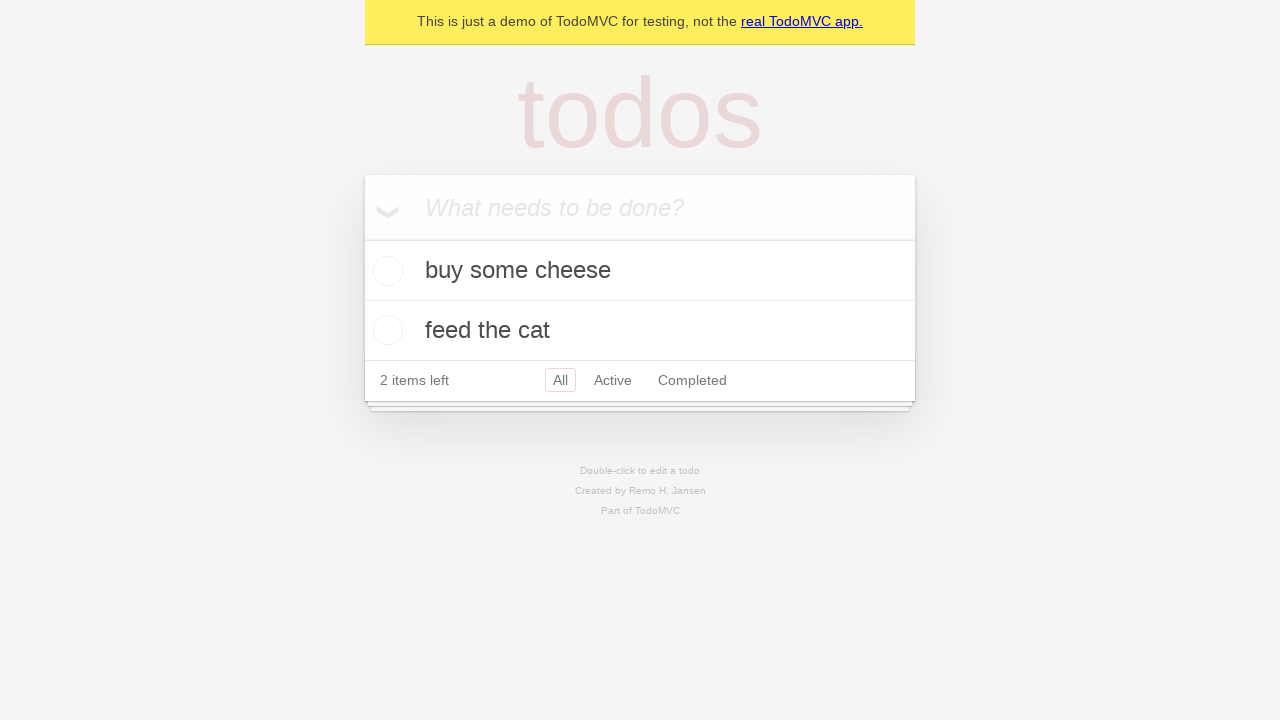

Waited for second todo item to load
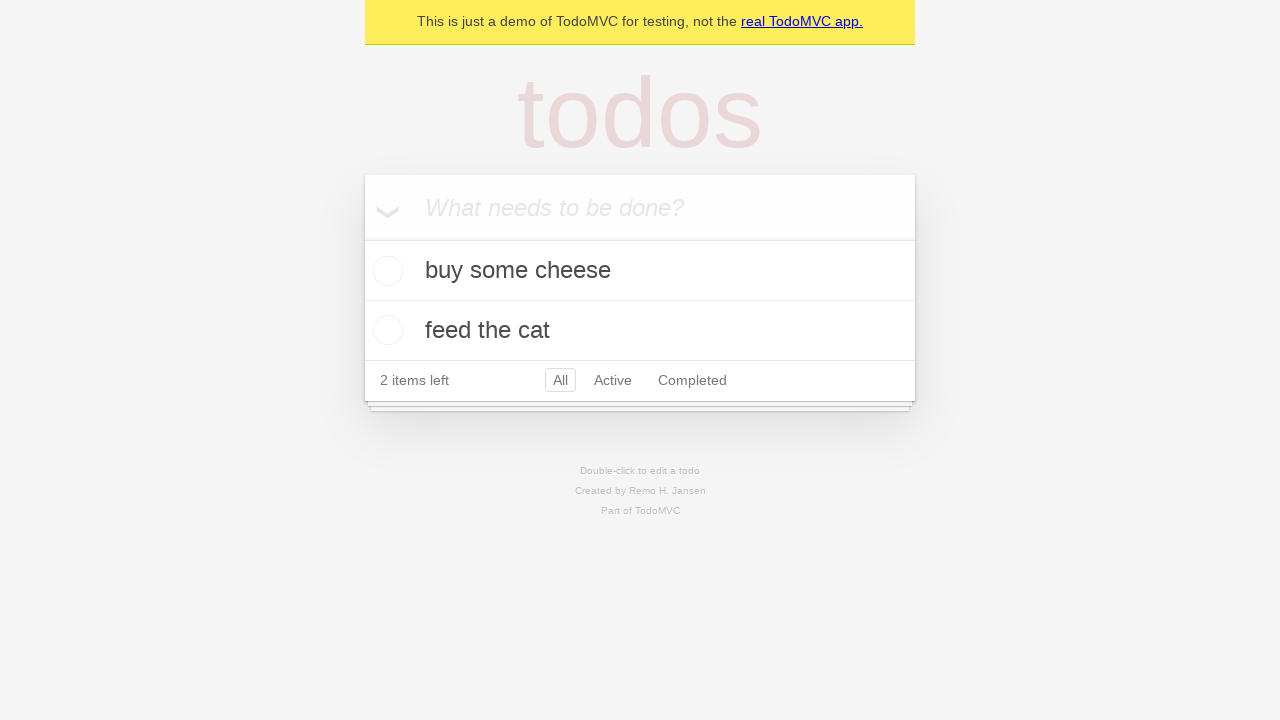

Located all todo items
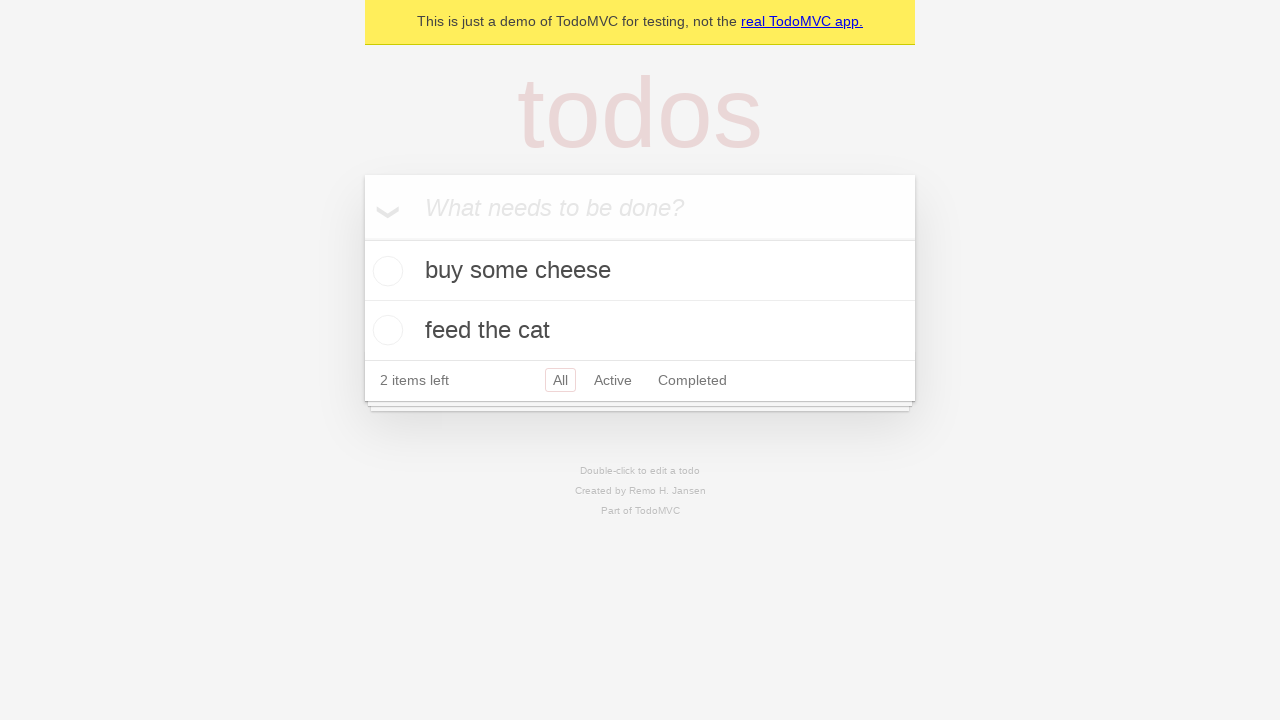

Marked first todo item as complete at (385, 271) on .todo-list li >> nth=0 >> .toggle
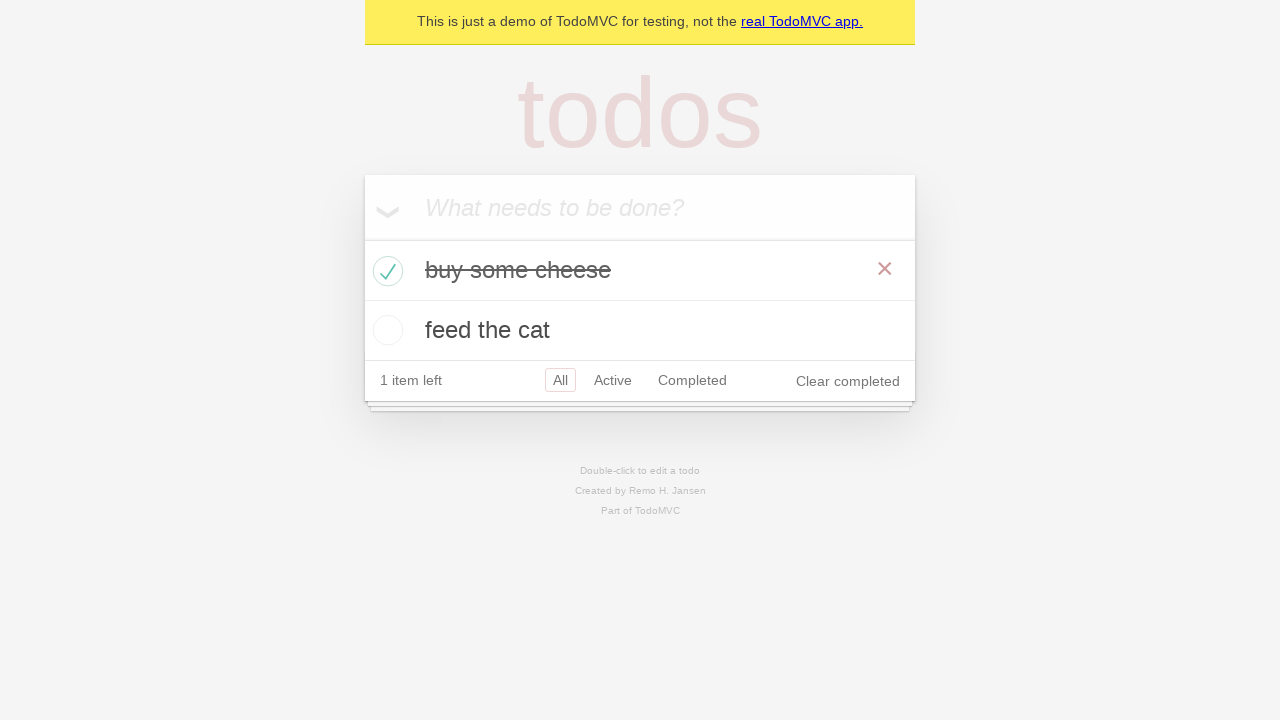

Reloaded the page
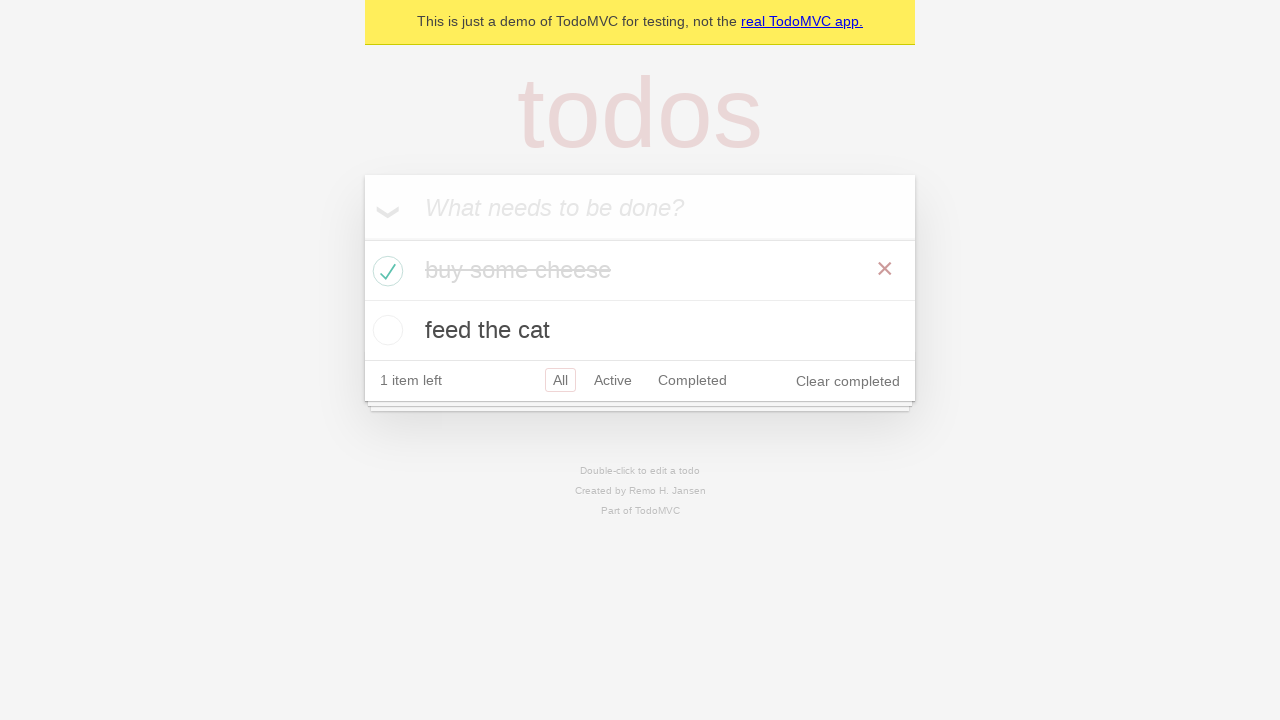

Waited for todo items to load after page reload
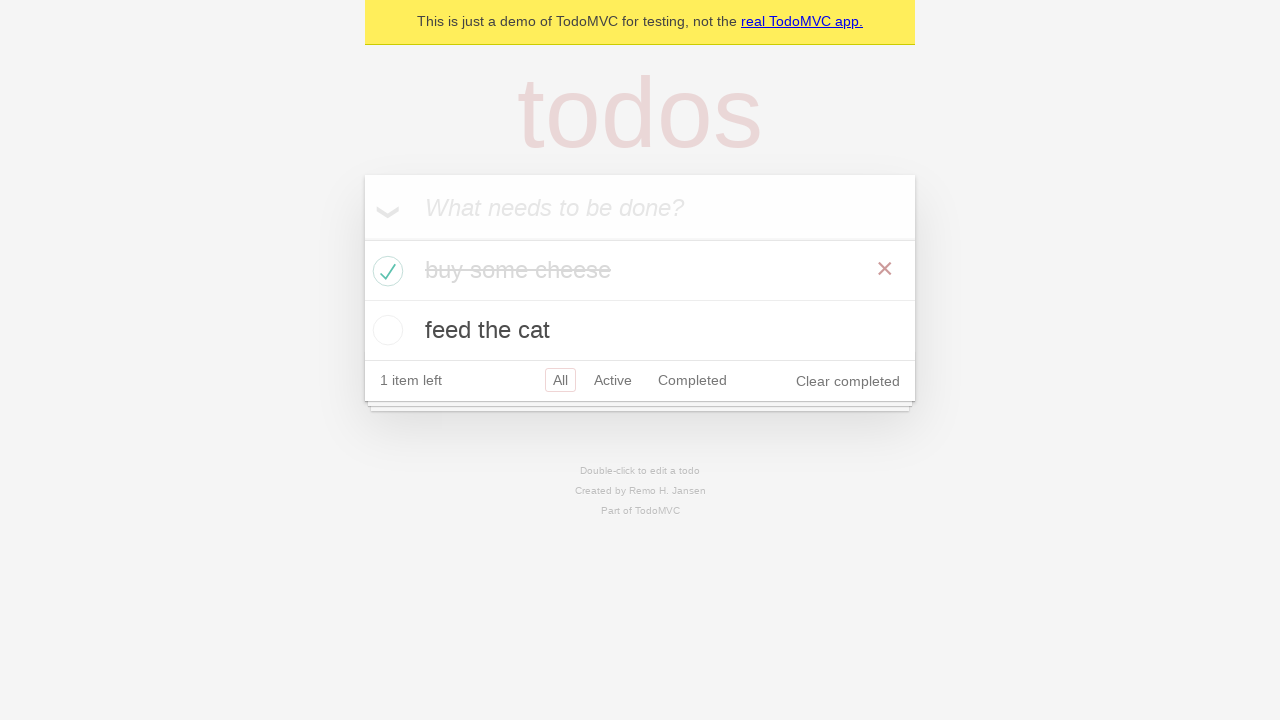

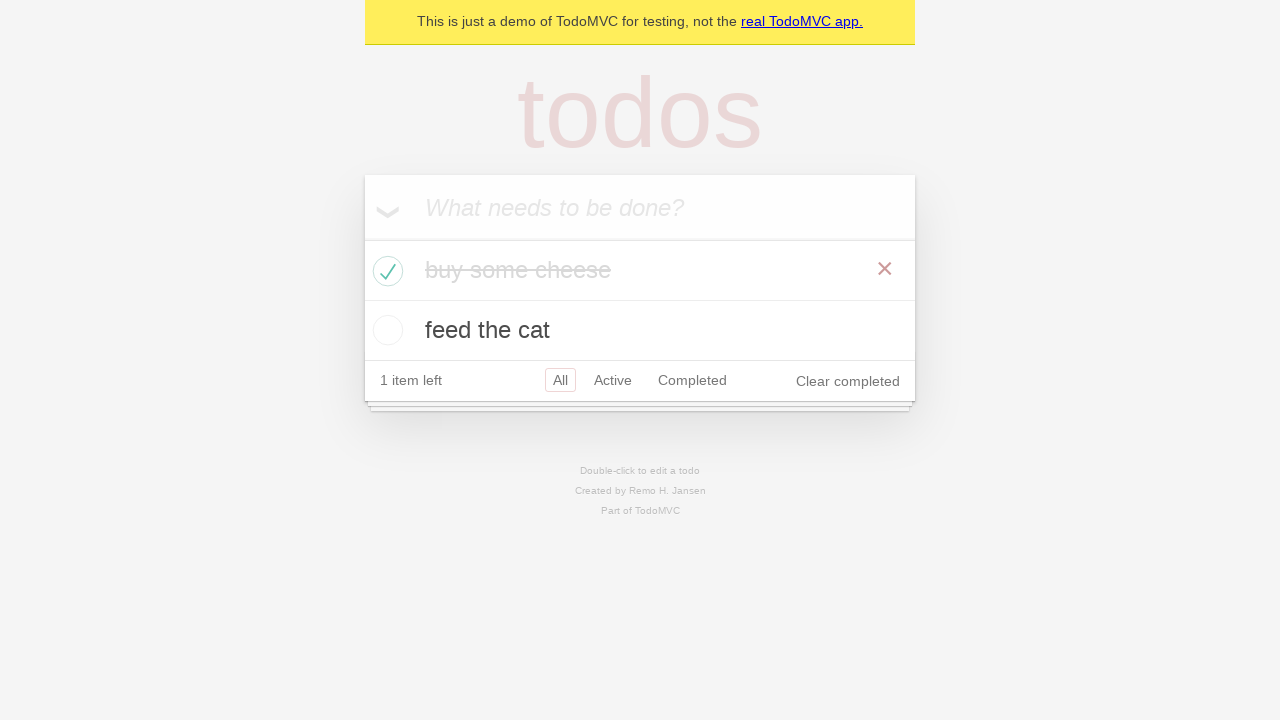